Tests interacting with an iframe by locating it using its URL and clicking a button inside the frame

Starting URL: https://leafground.com/frame.xhtml

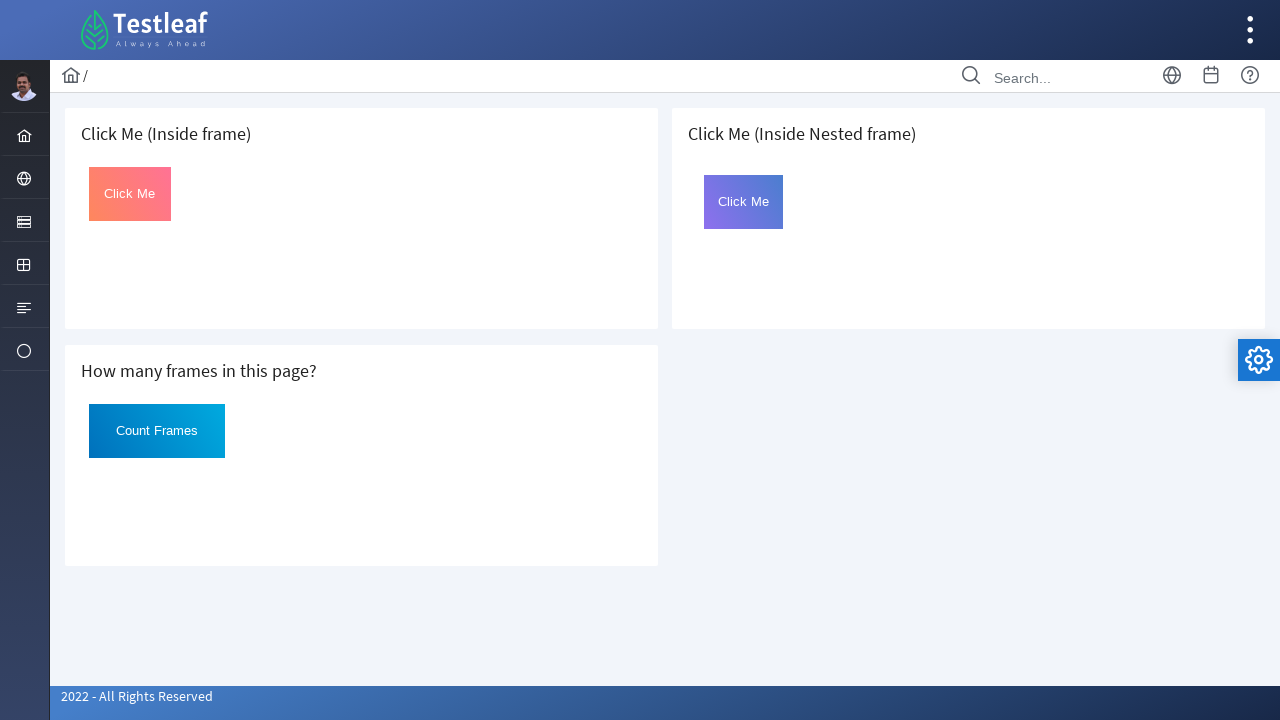

Located iframe with URL https://leafground.com/default.xhtml
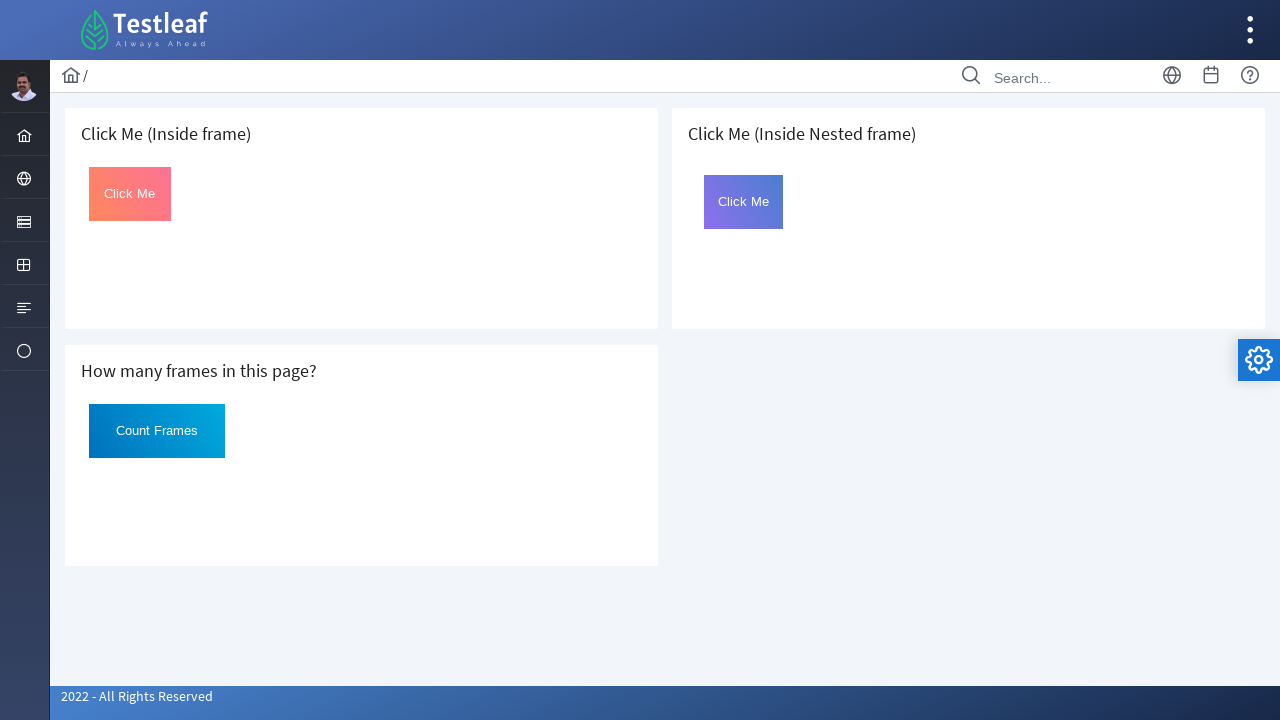

Clicked button with id 'Click' inside the iframe at (130, 194) on #Click
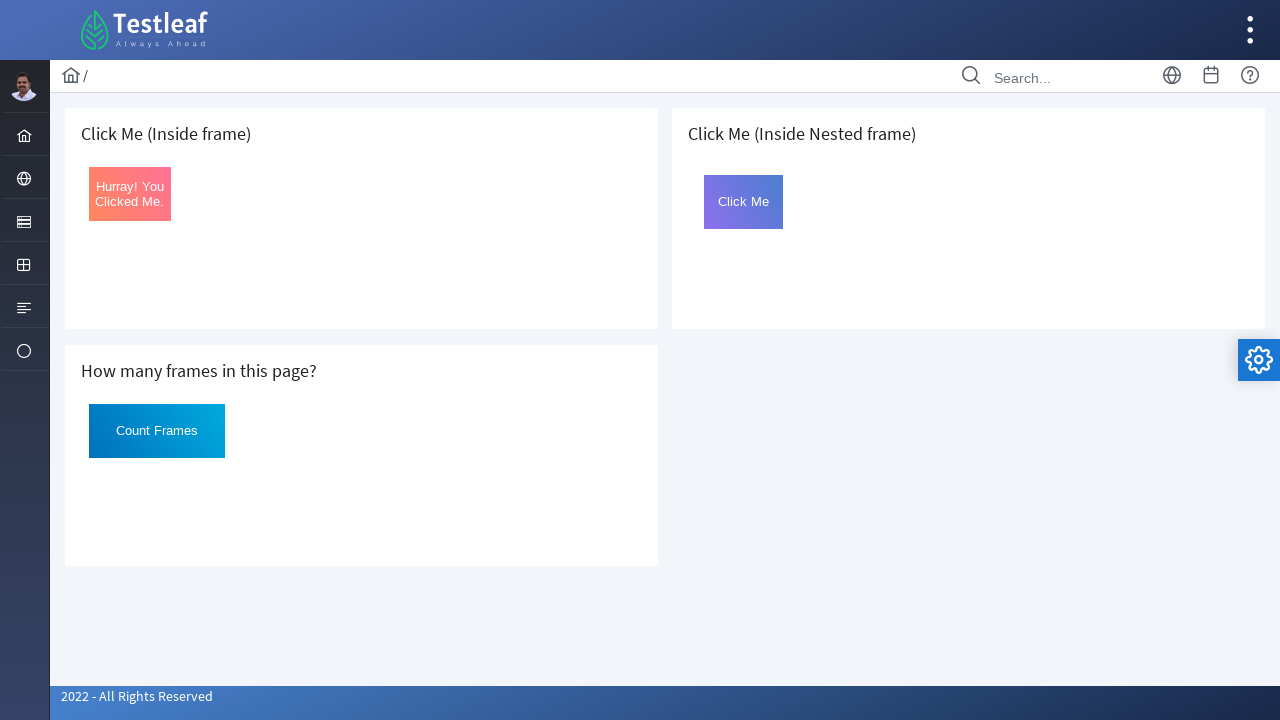

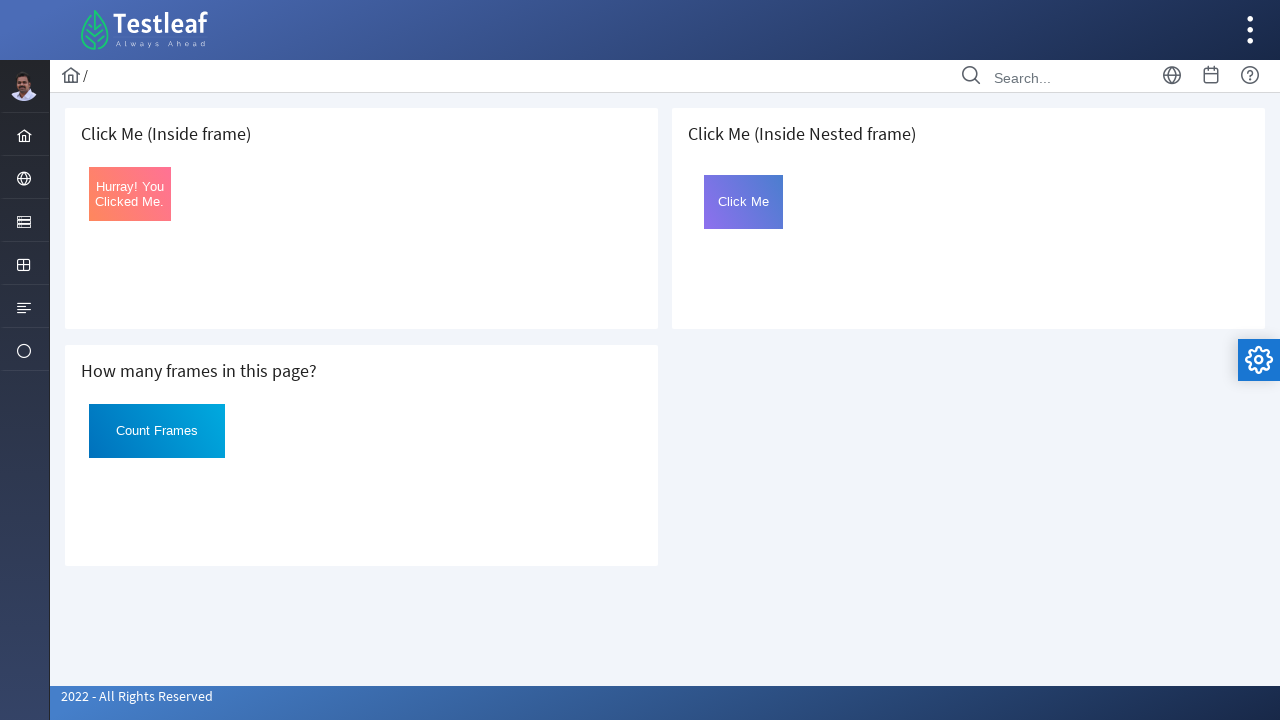